Solves a math problem by extracting two numbers from the page, calculating their sum, and selecting the result from a dropdown menu

Starting URL: http://suninjuly.github.io/selects2.html

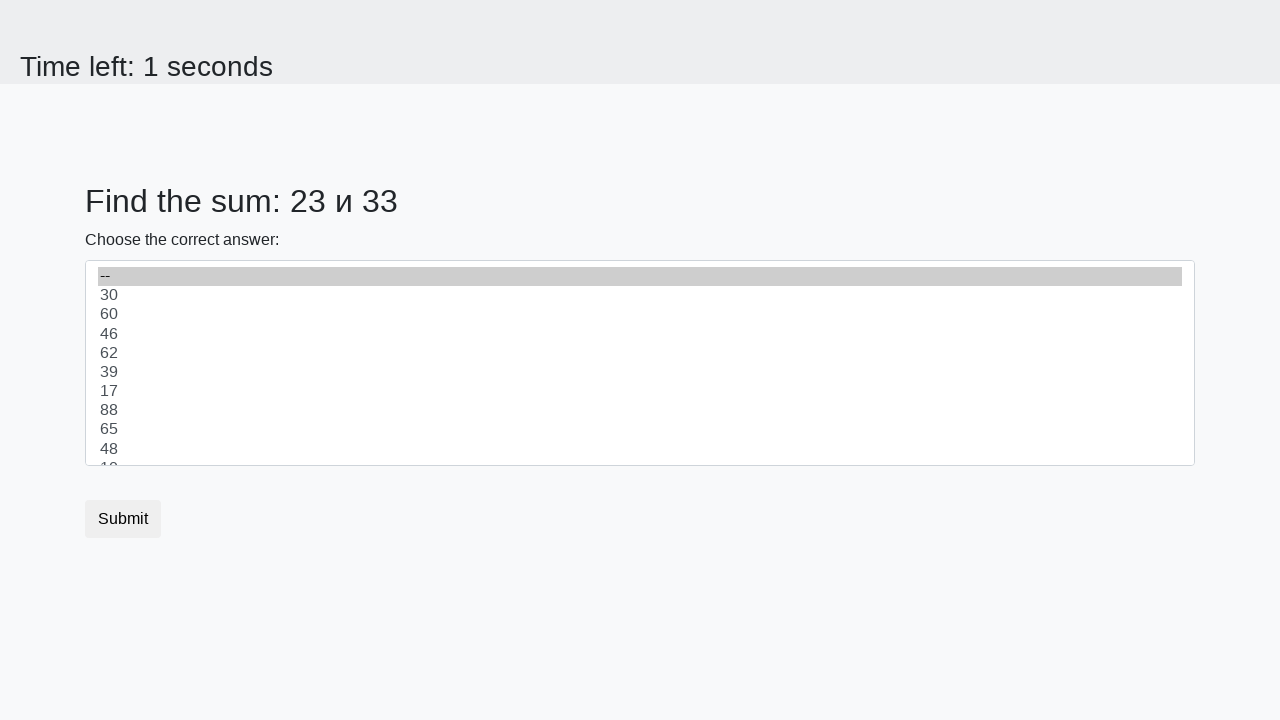

Extracted first number from #num1 element
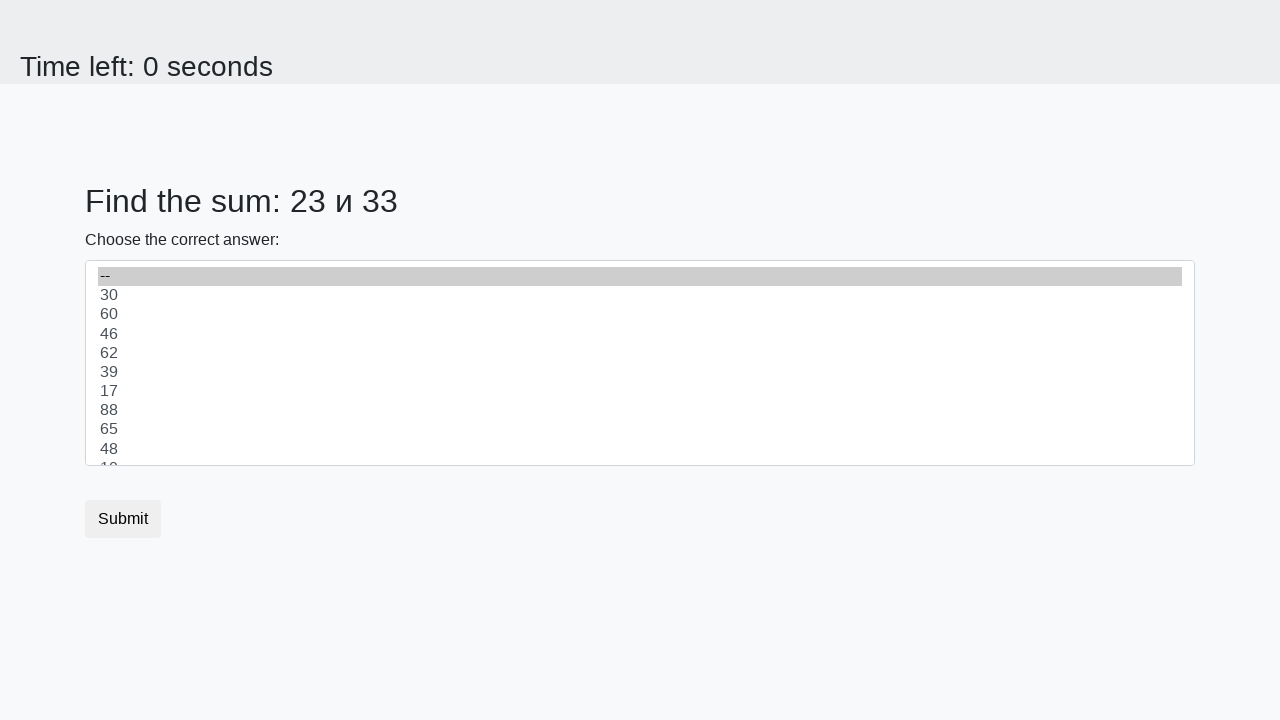

Extracted second number from #num2 element
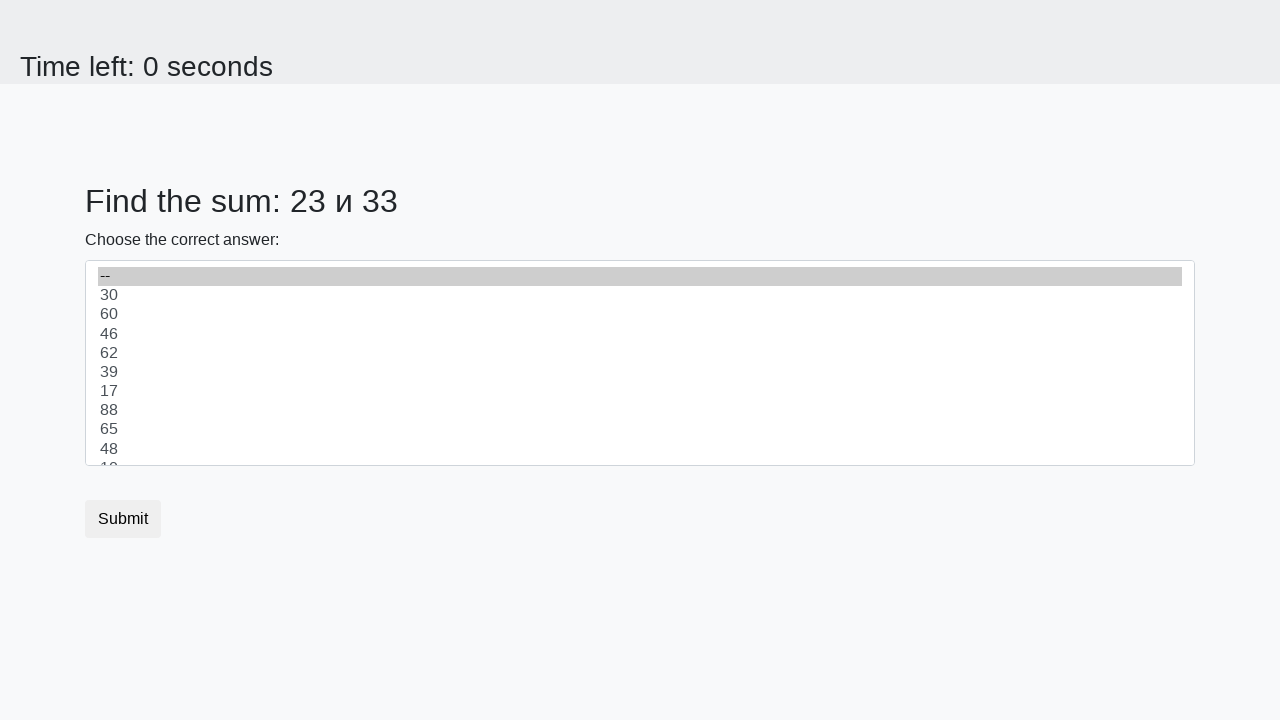

Calculated sum: 23 + 33 = 56
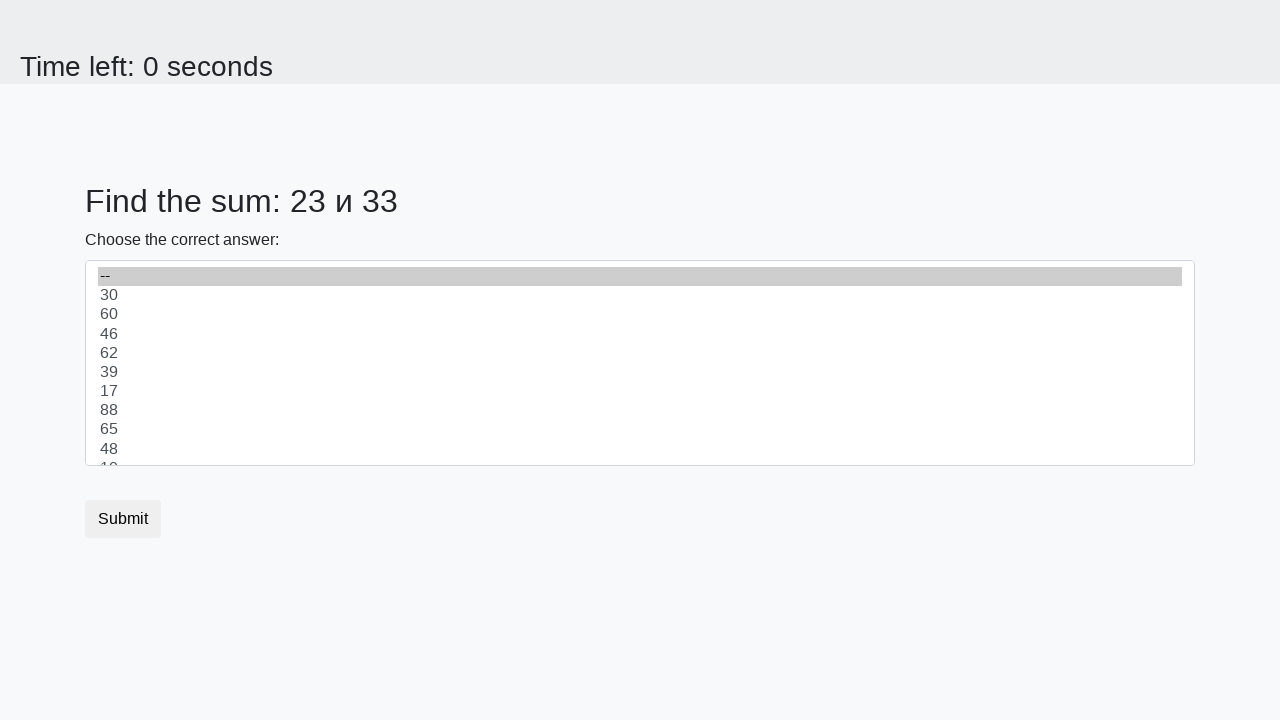

Selected 56 from dropdown menu on #dropdown
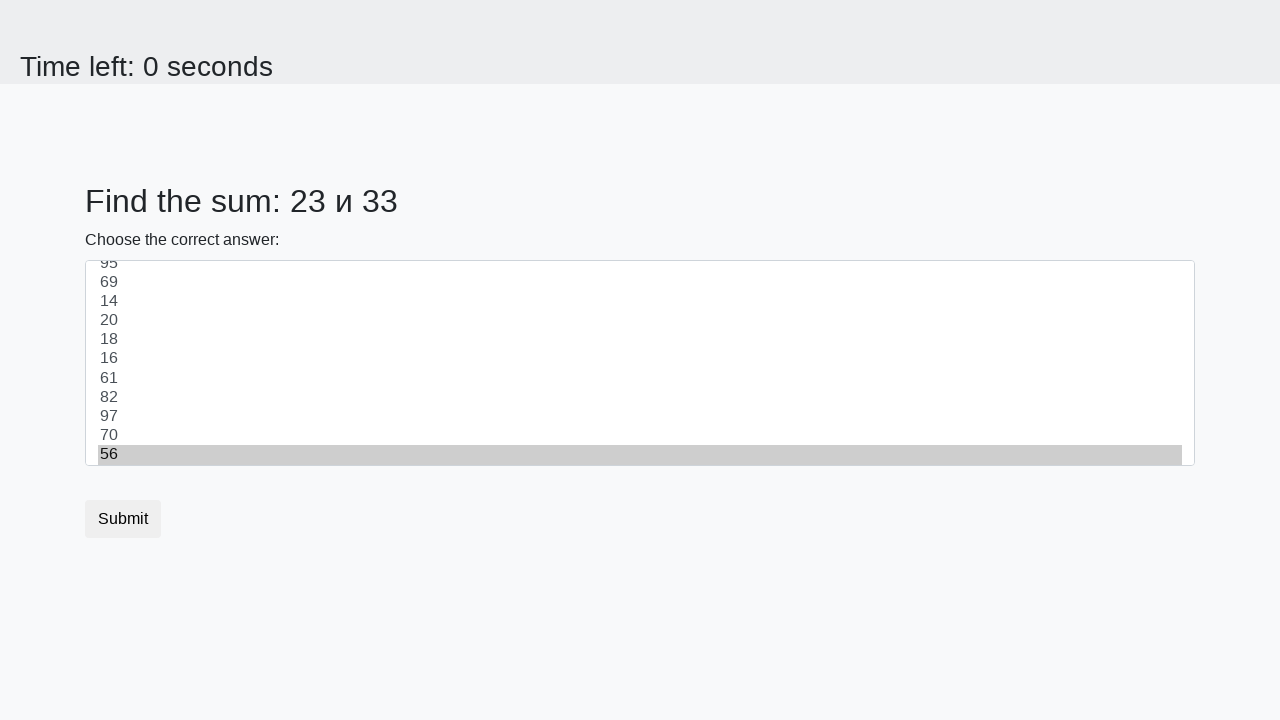

Clicked submit button to answer the math problem at (123, 519) on button.btn
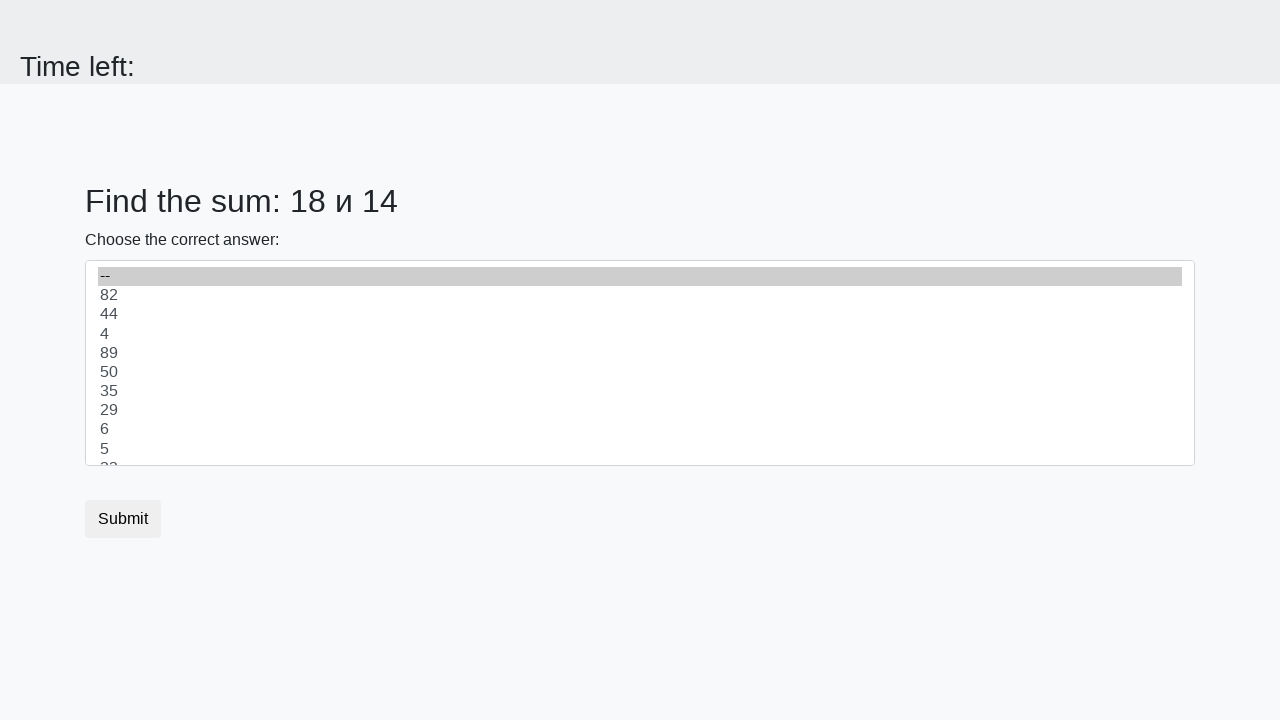

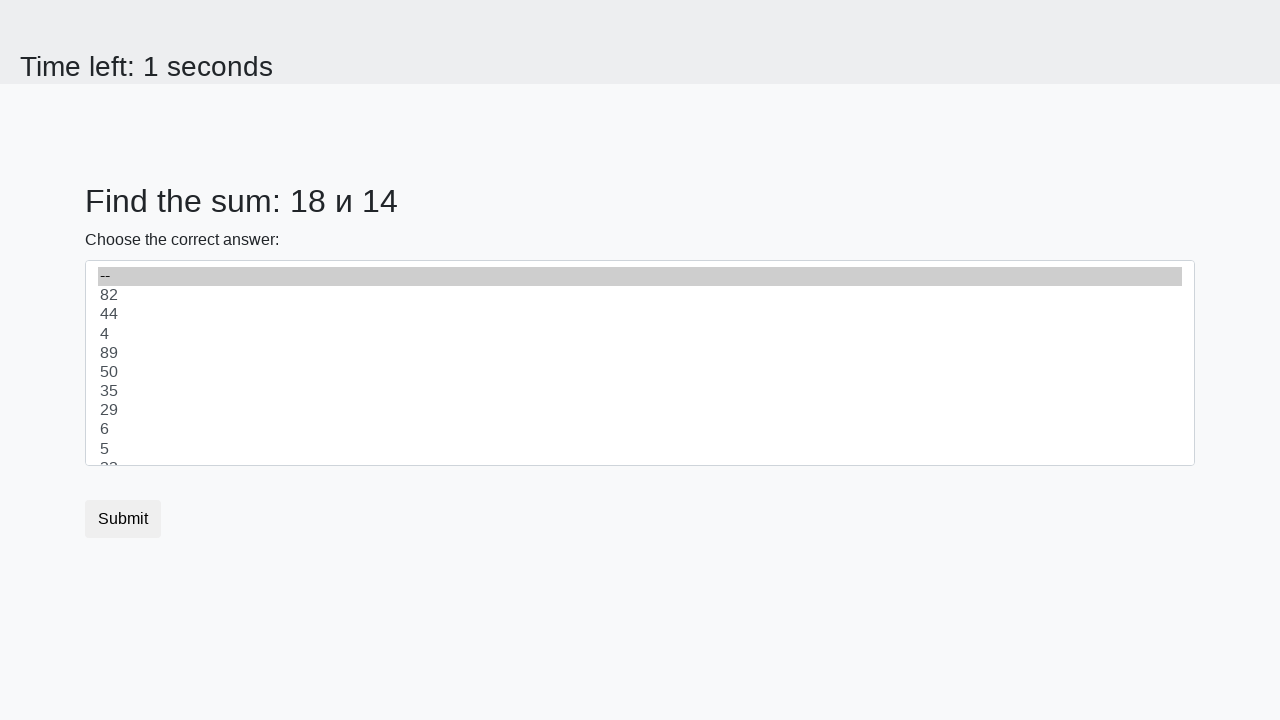